Tests dynamic controls functionality by clicking a toggle button to make a checkbox disappear and reappear, then clicking the checkbox when it becomes visible again.

Starting URL: https://v1.training-support.net/selenium/dynamic-controls

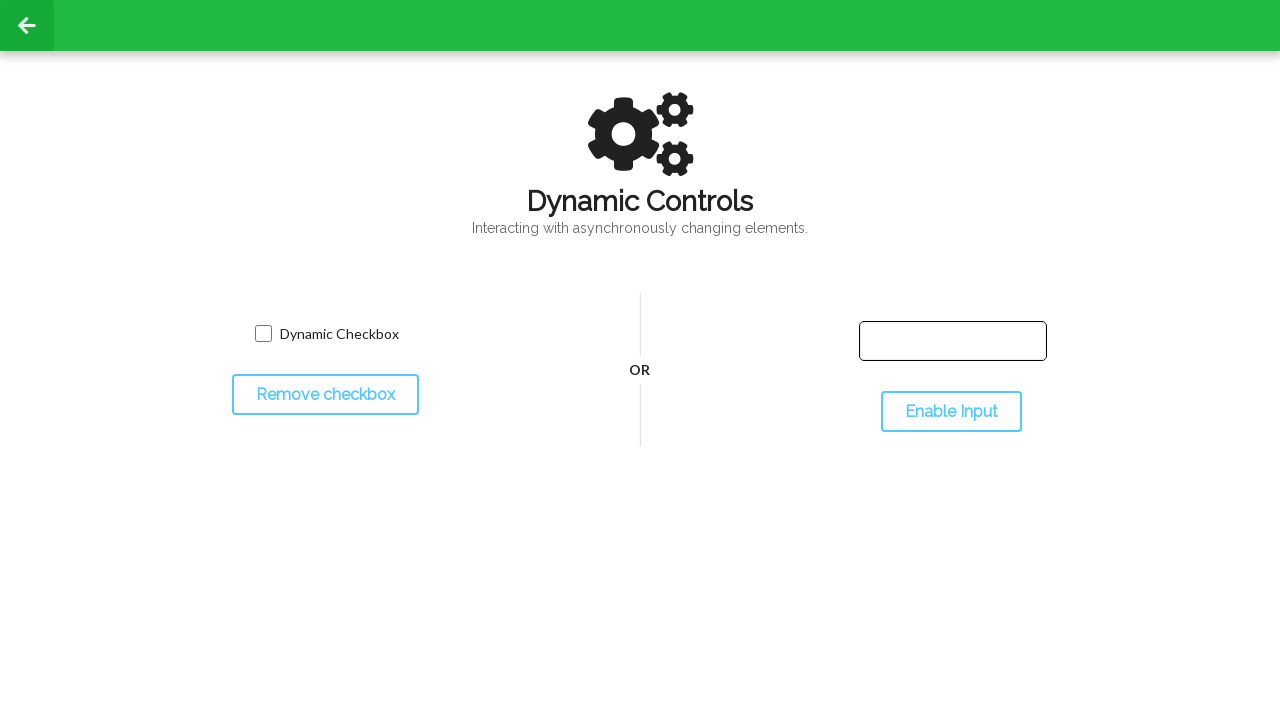

Clicked toggle button to hide the checkbox at (325, 395) on #toggleCheckbox
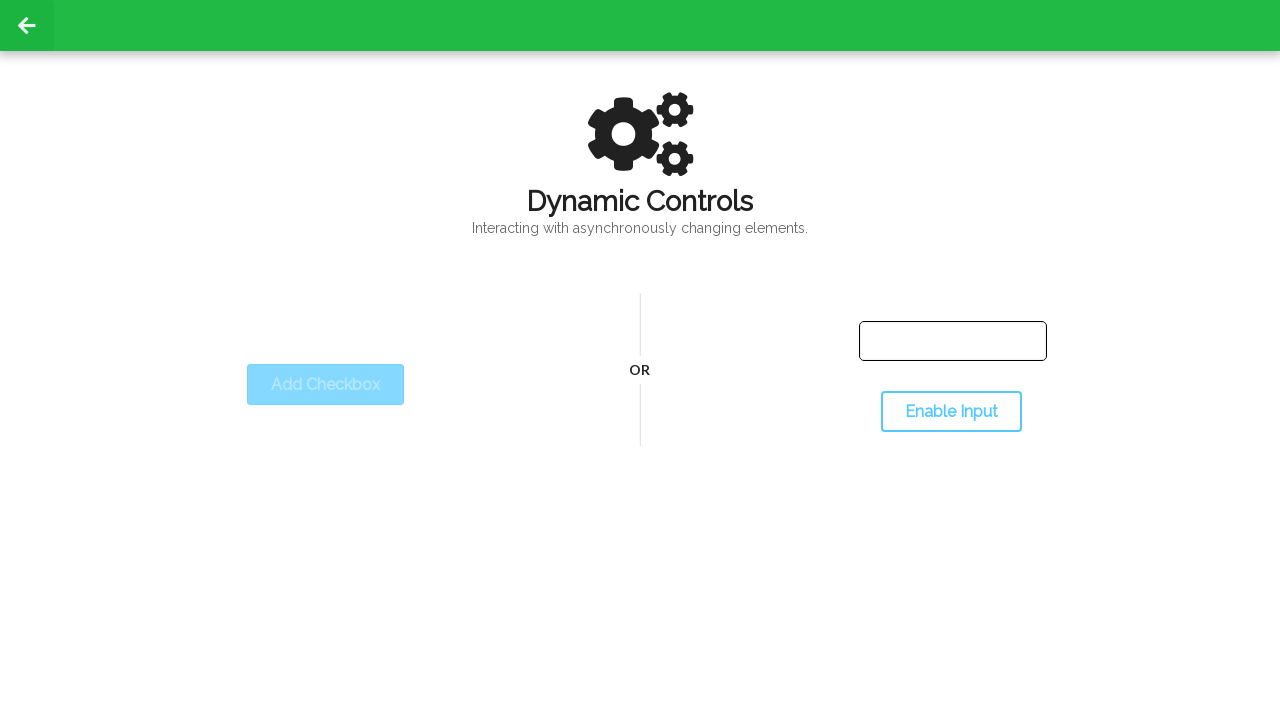

Waited for checkbox to disappear
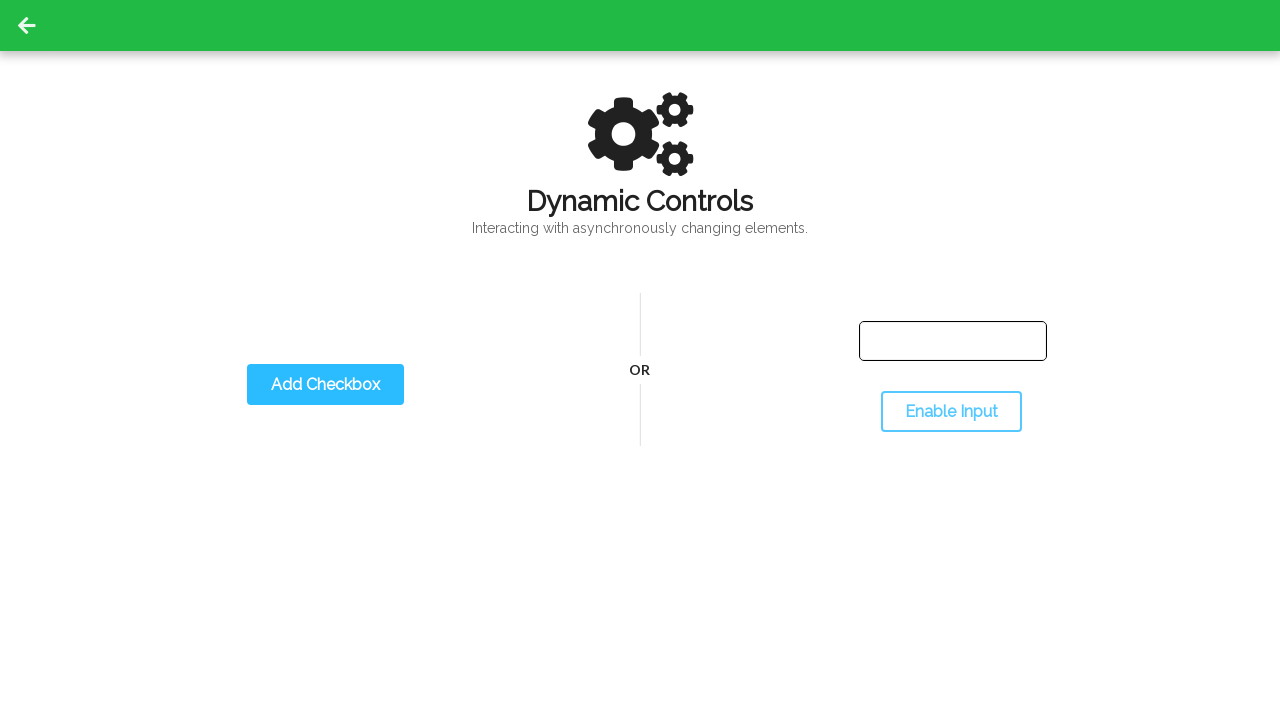

Clicked toggle button again to show the checkbox at (325, 385) on #toggleCheckbox
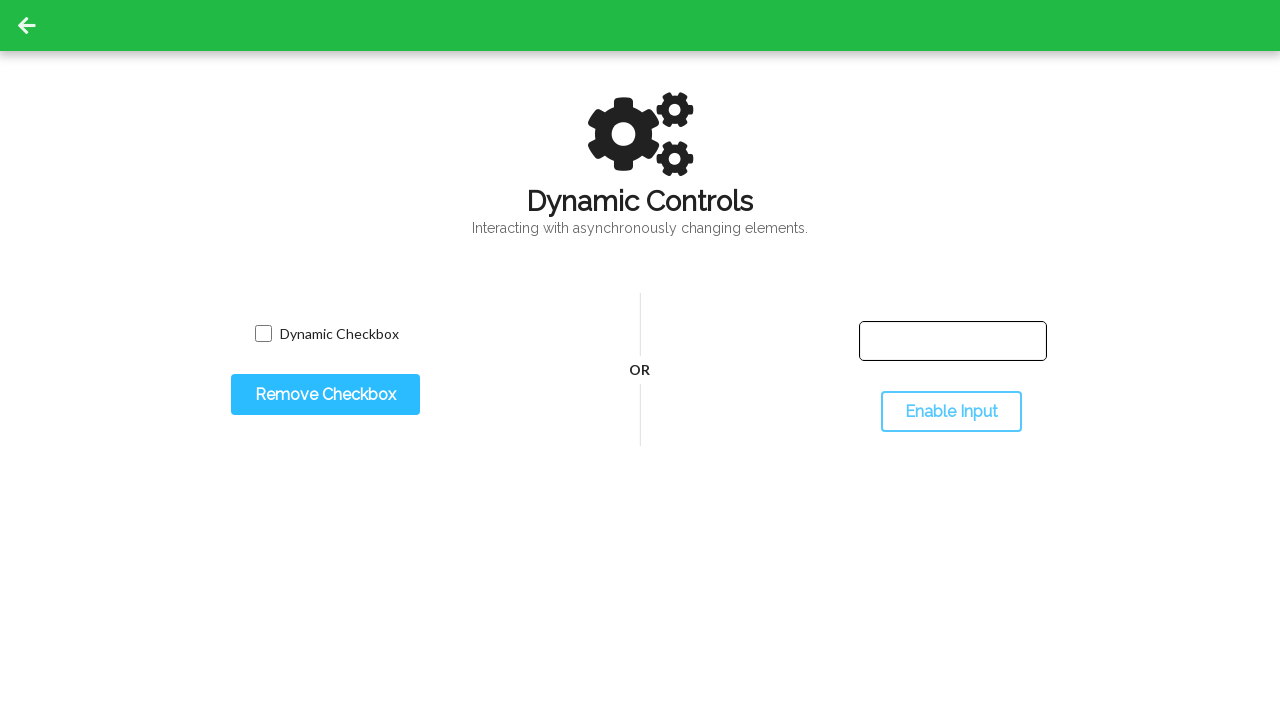

Waited for dynamic checkbox to become visible
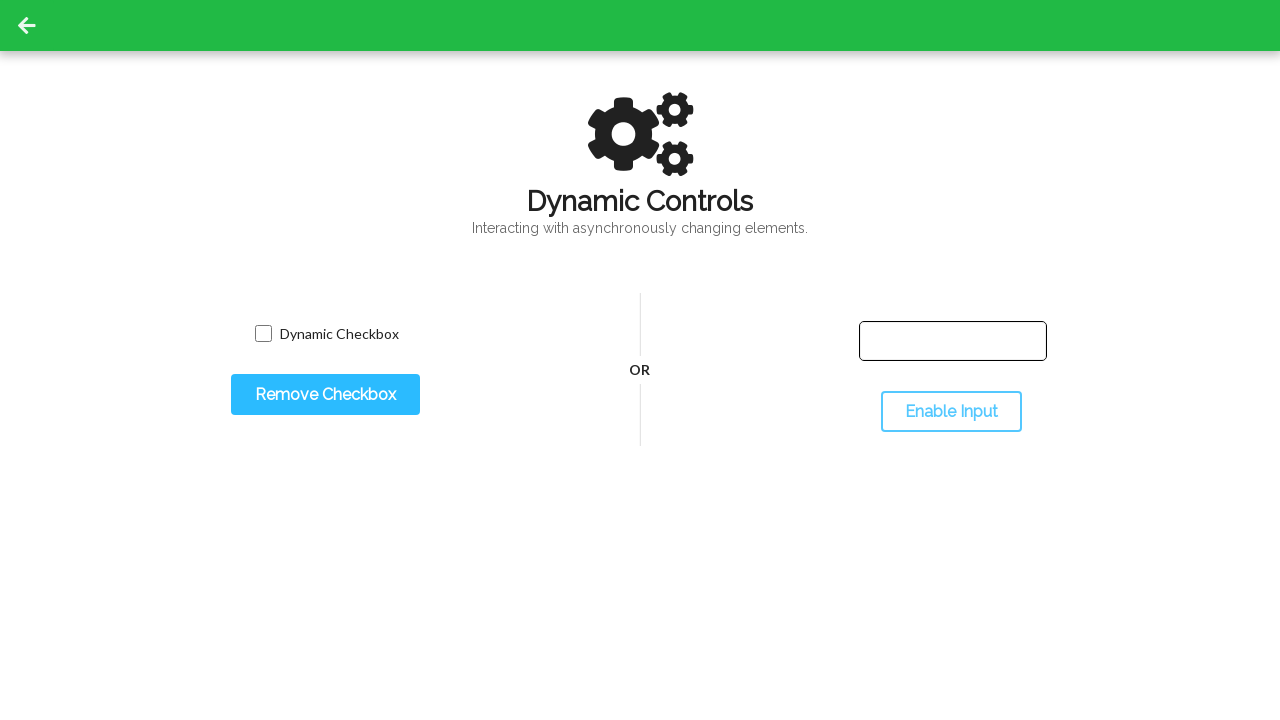

Clicked the checkbox when it became visible at (263, 334) on input.willDisappear
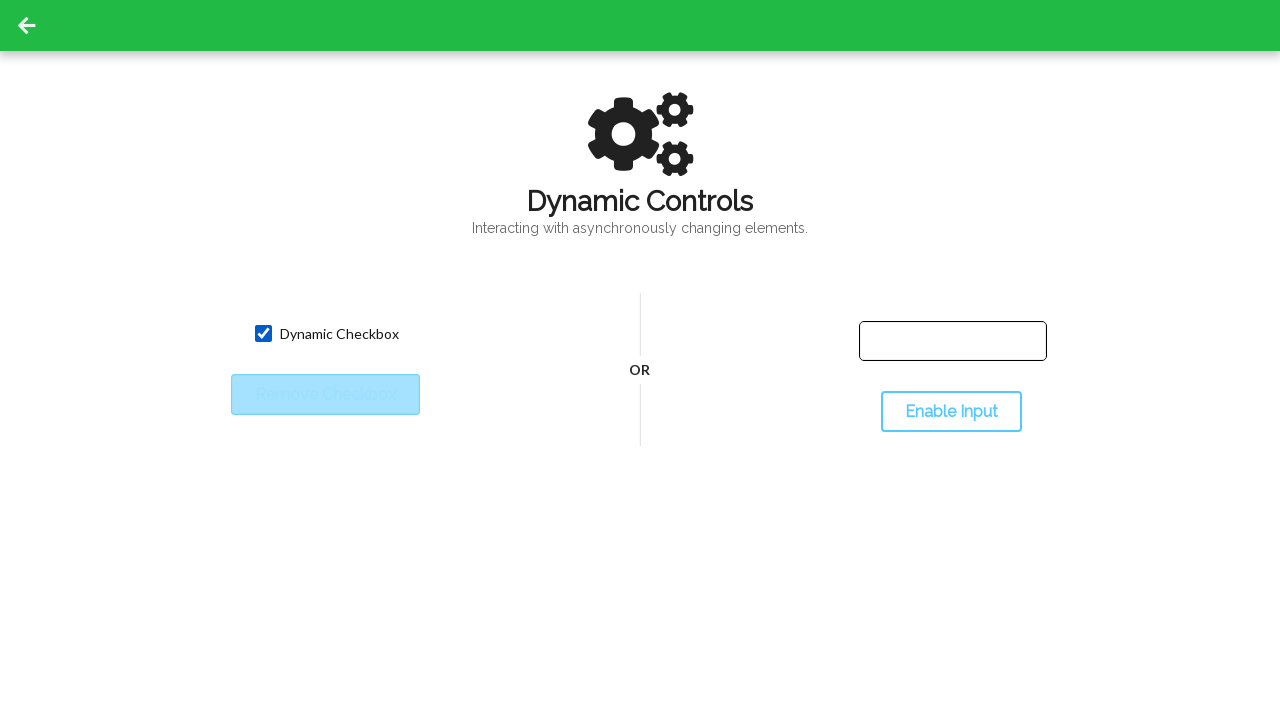

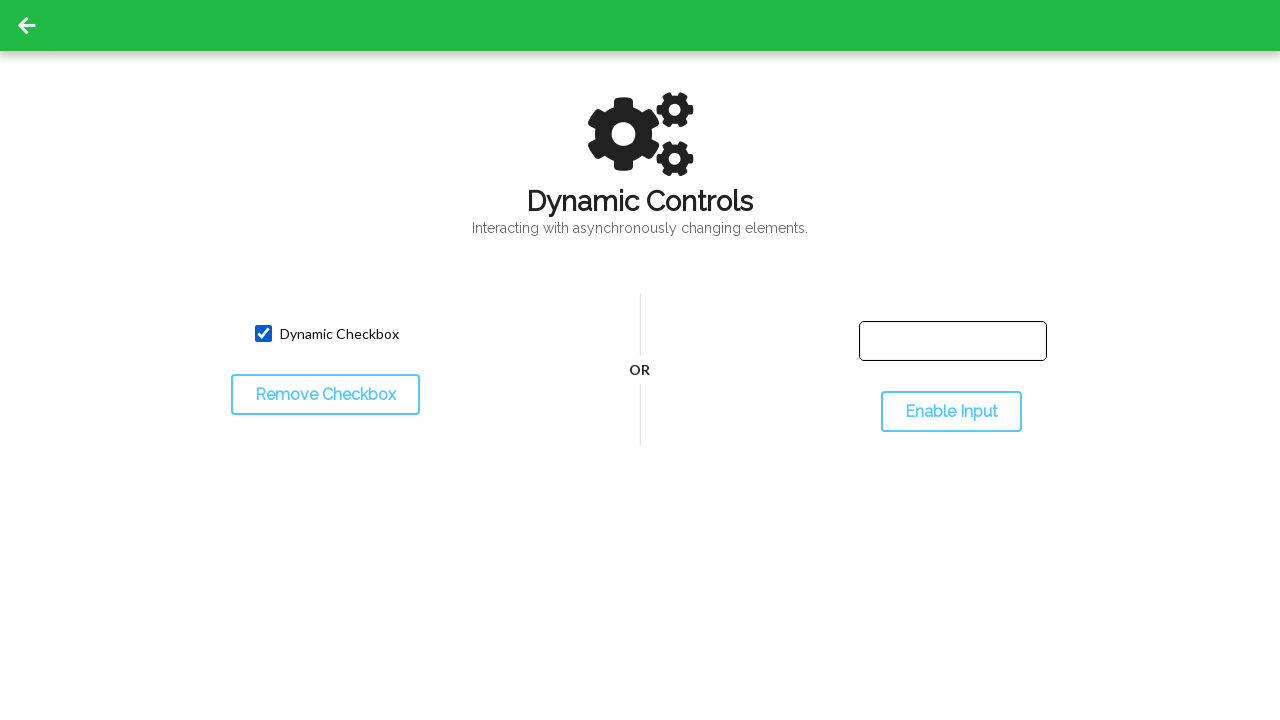